Tests iframe handling by switching between multiple frames and filling form fields in each frame on a demo practice site designed for learning browser automation.

Starting URL: https://demoapps.qspiders.com/ui/frames/multiple?sublist=2

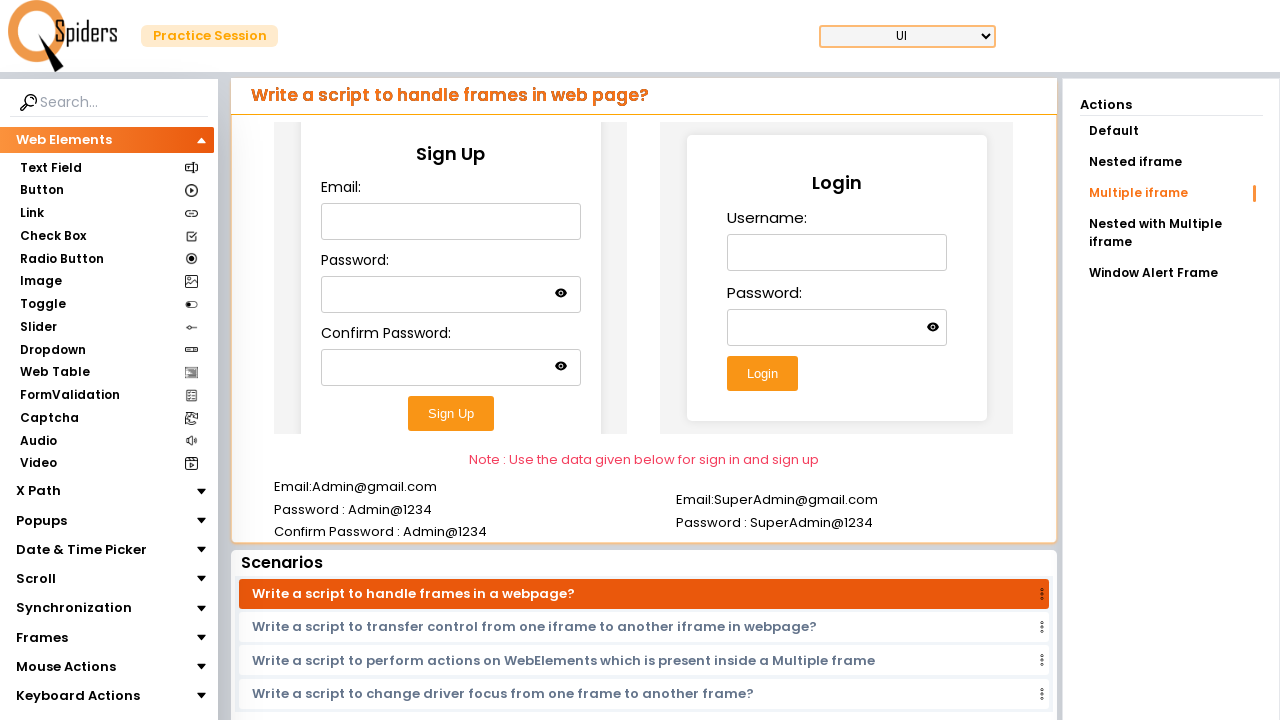

Located first iframe on the page
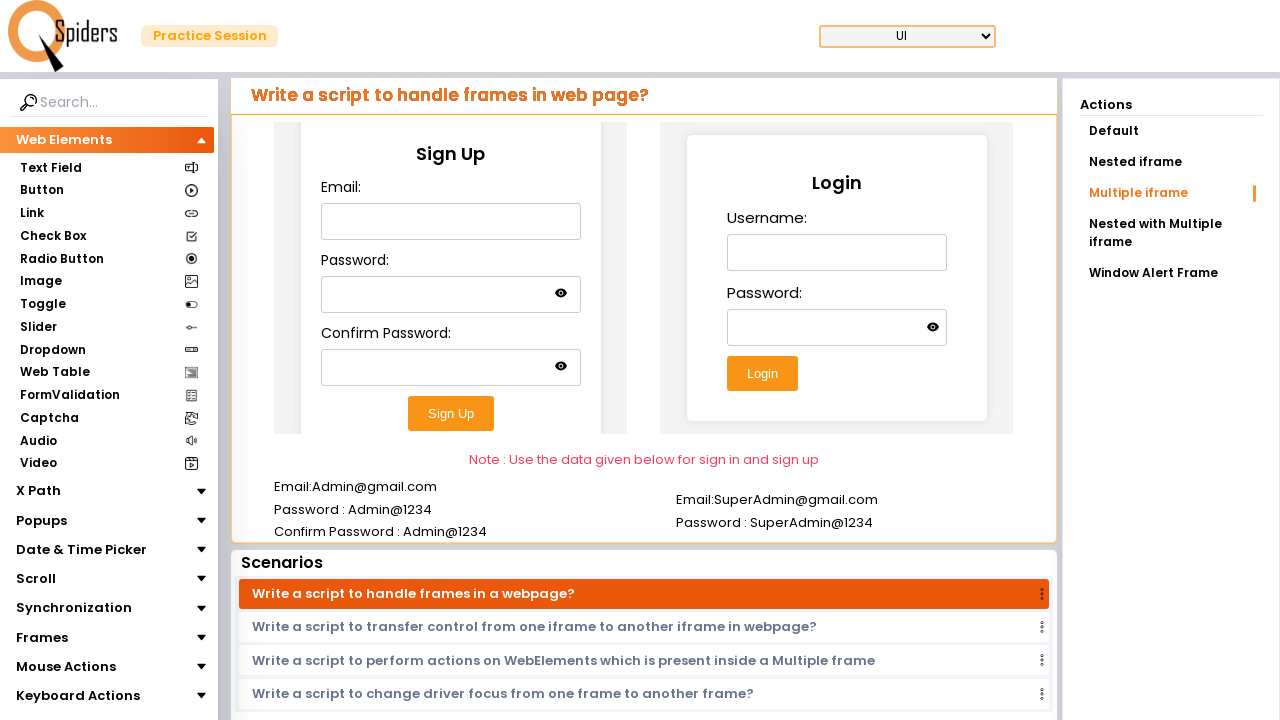

Filled email field in first iframe with 'testuser@example.com' on iframe >> nth=0 >> internal:control=enter-frame >> #email
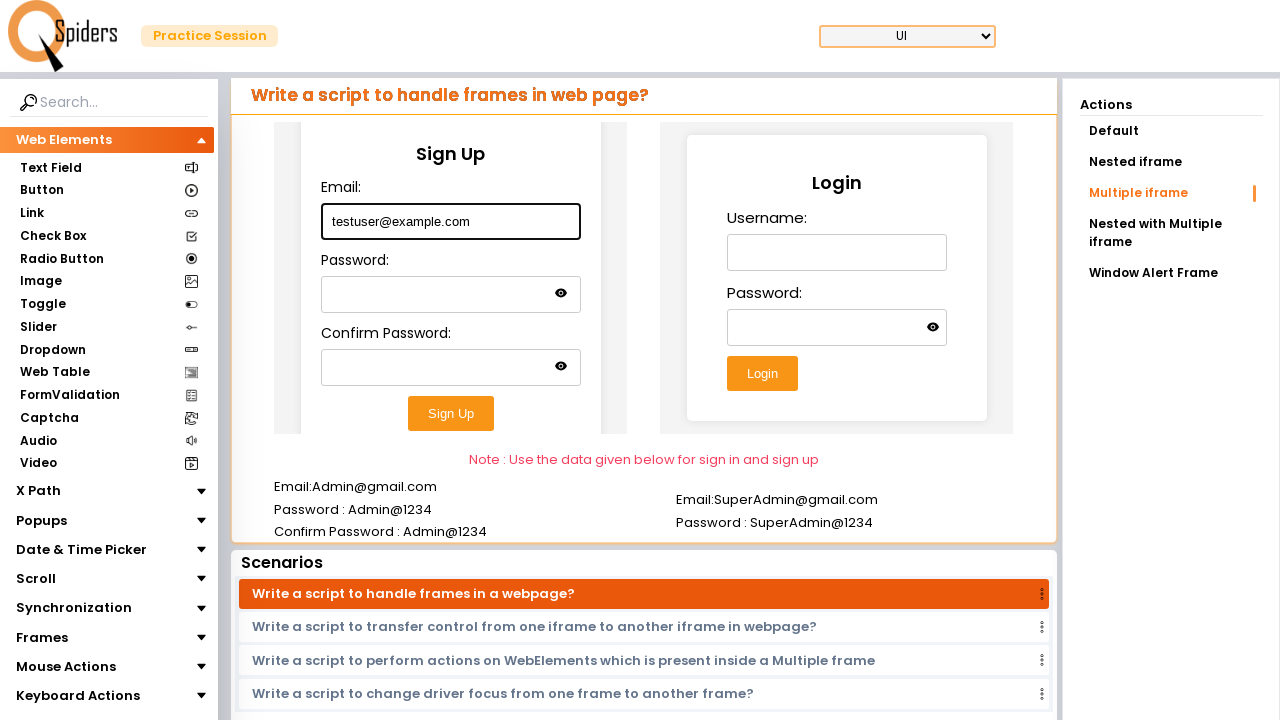

Filled password field in first iframe with 'TestPass123!' on iframe >> nth=0 >> internal:control=enter-frame >> #password
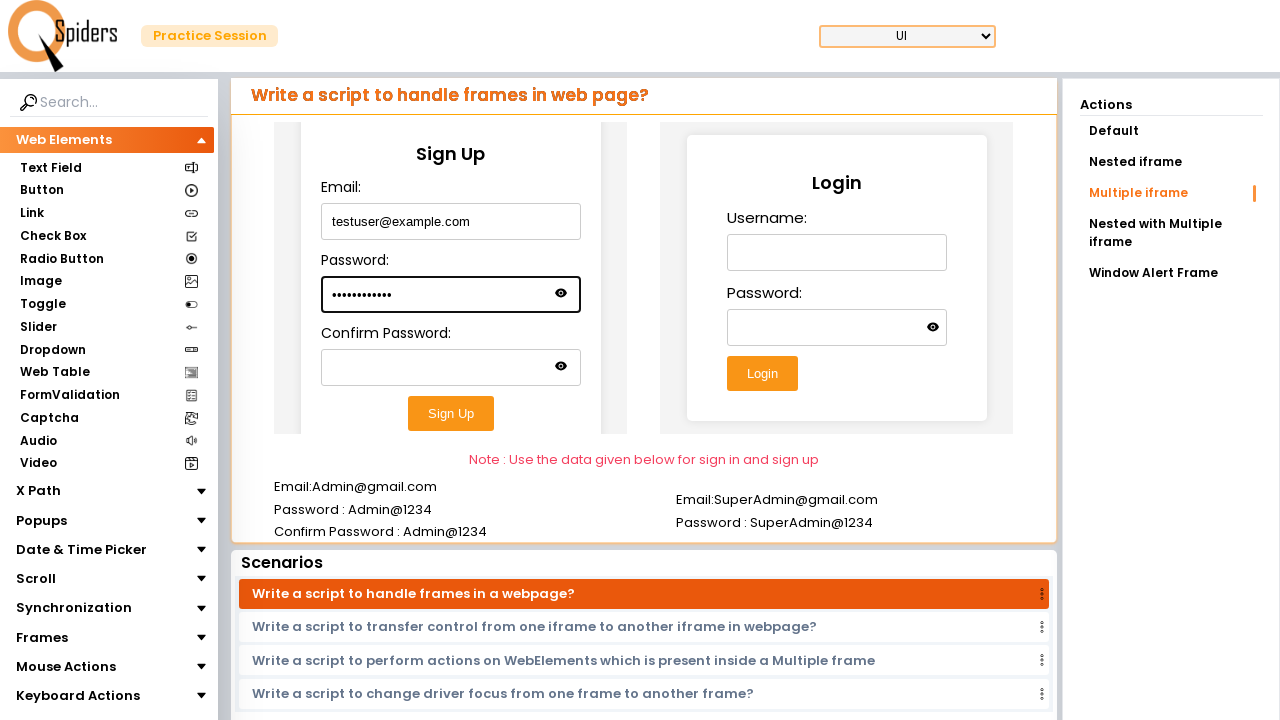

Filled confirm-password field in first iframe with 'TestPass123!' on iframe >> nth=0 >> internal:control=enter-frame >> #confirm-password
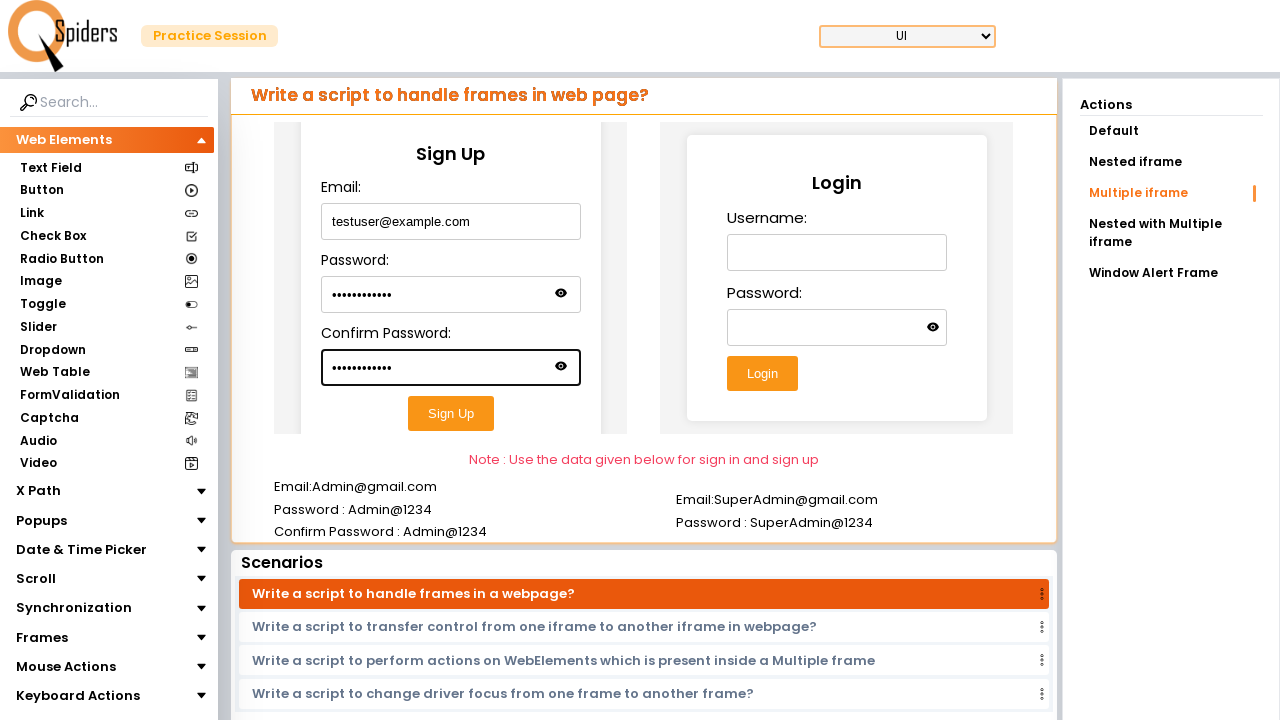

Located second iframe on the page
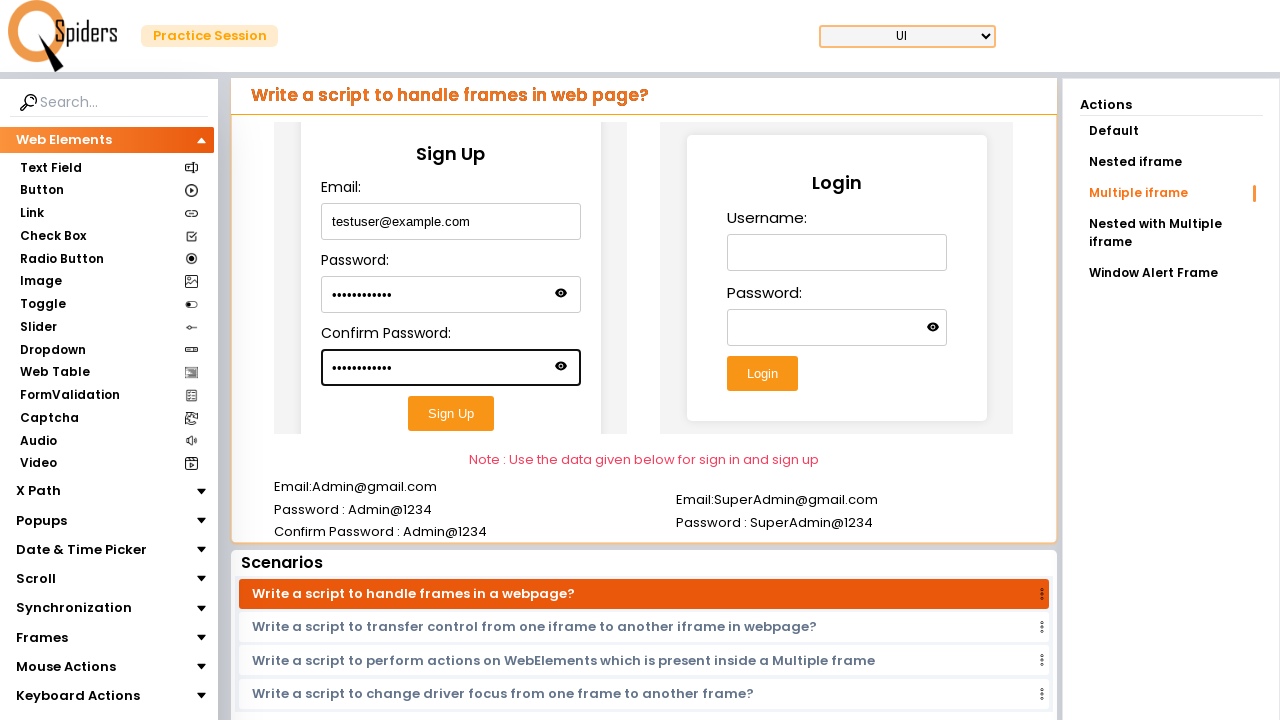

Filled username field in second iframe with 'demouser@example.com' on iframe >> nth=1 >> internal:control=enter-frame >> #username
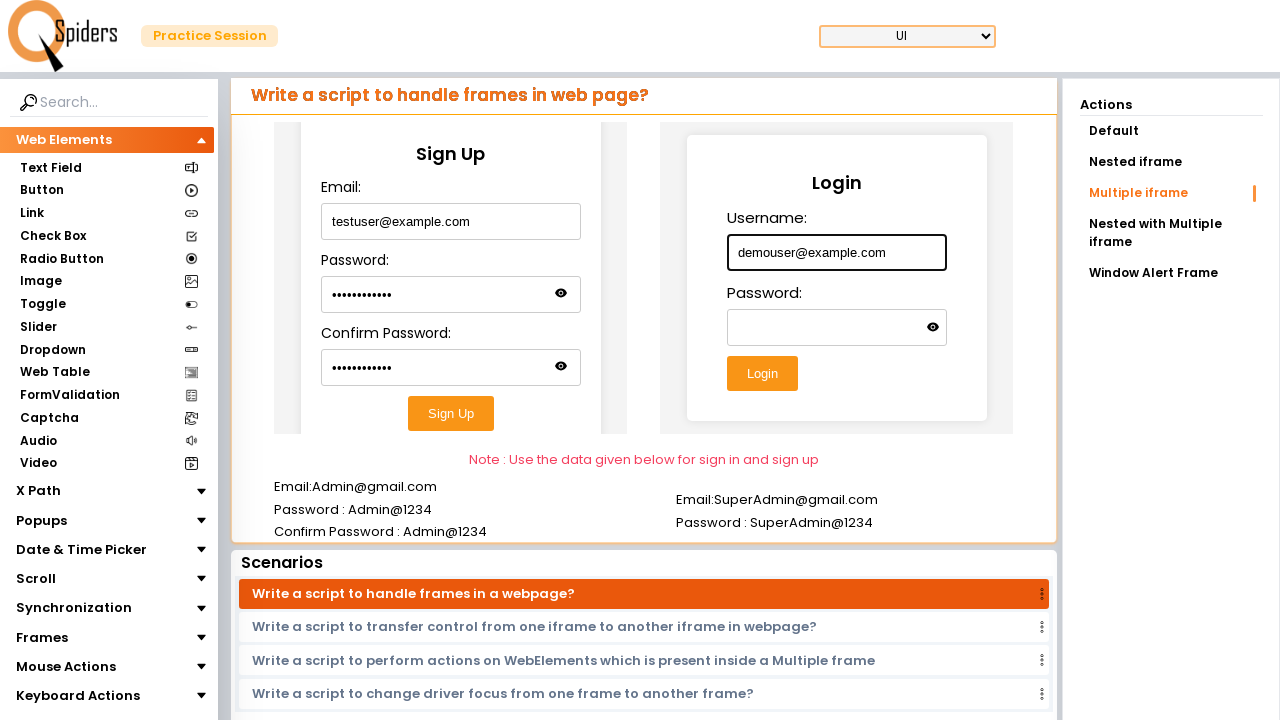

Filled password field in second iframe with 'DemoPass456!' on iframe >> nth=1 >> internal:control=enter-frame >> #password
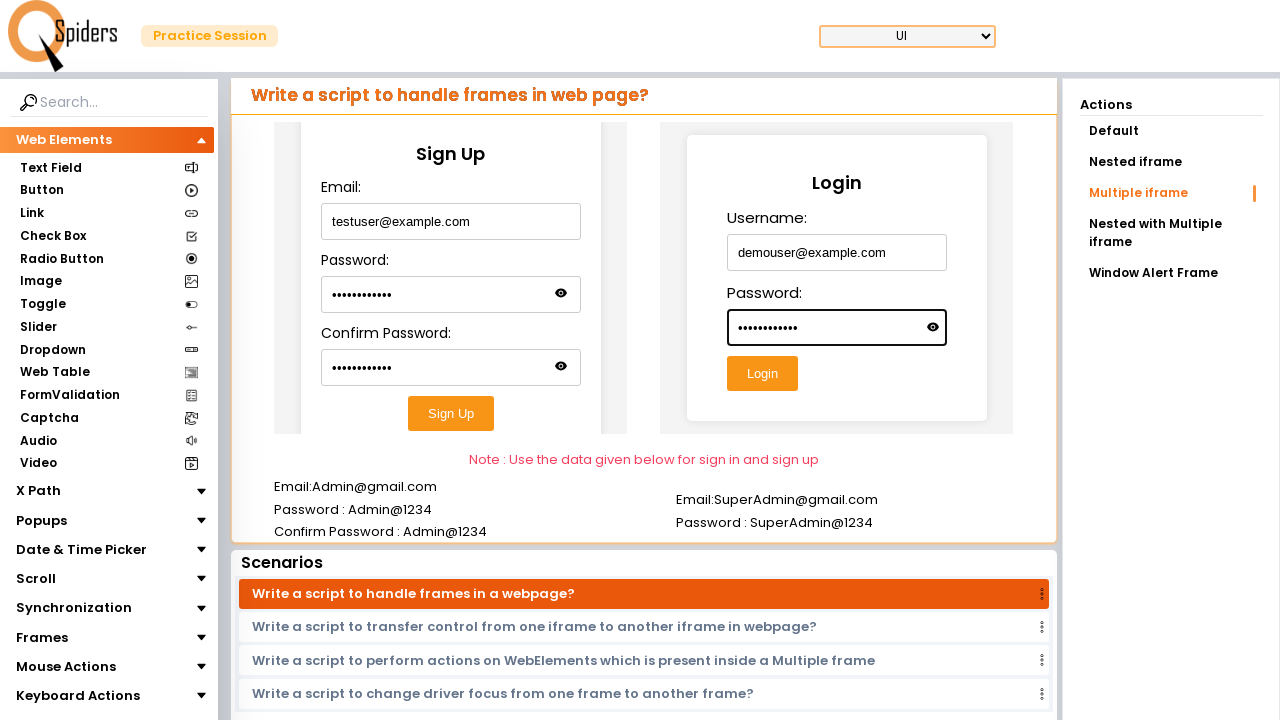

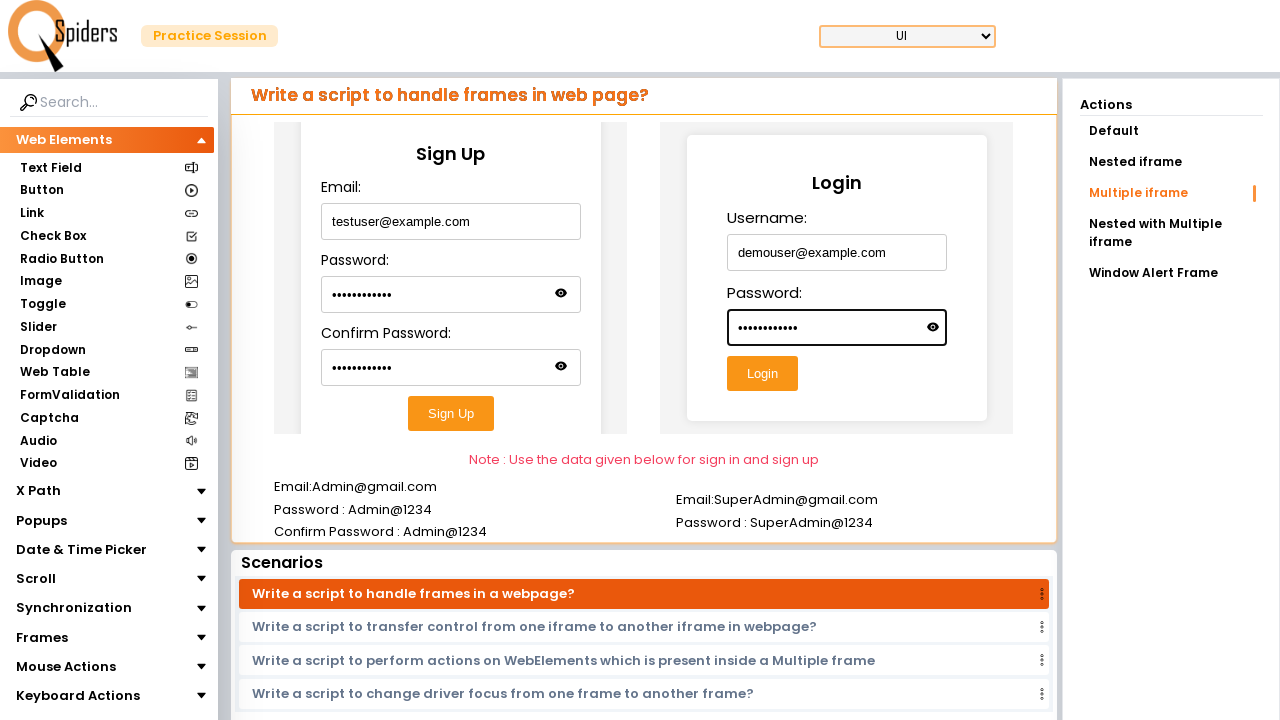